Tests JavaScript alert handling by triggering three types of alerts (information, confirmation, and prompt), accepting them, and entering text in the prompt alert.

Starting URL: https://the-internet.herokuapp.com/javascript_alerts

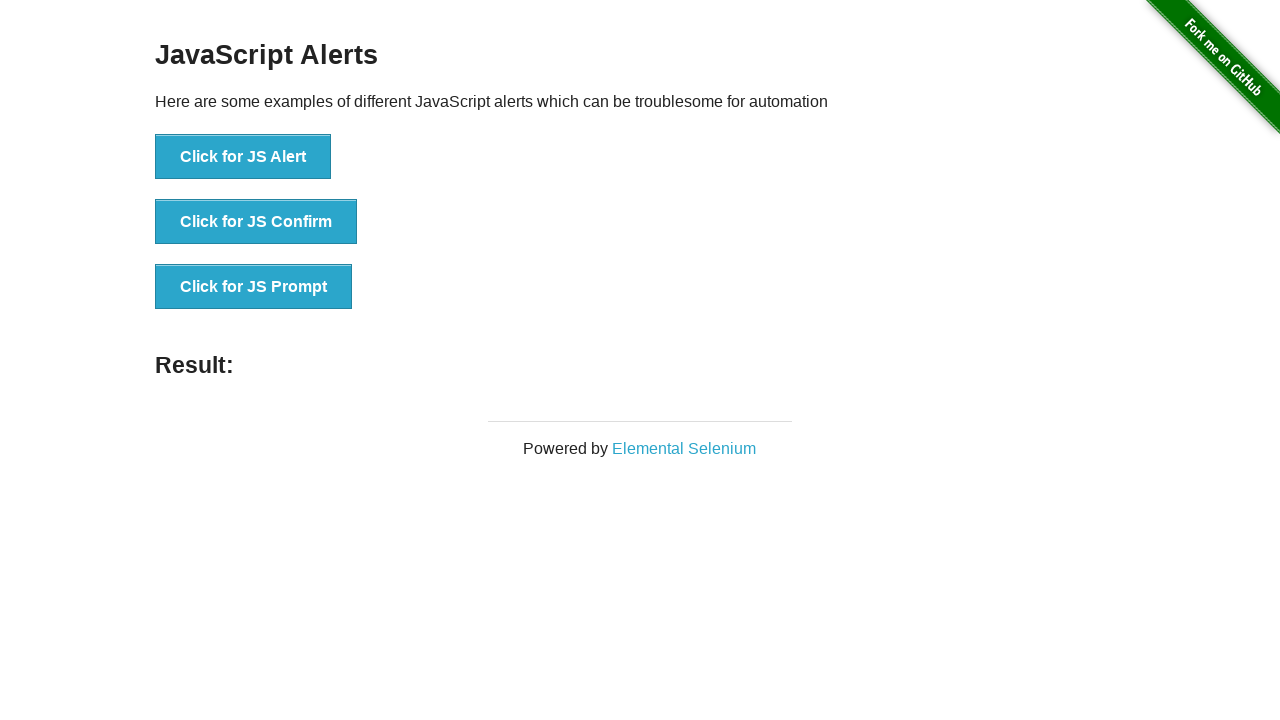

Clicked button to trigger information alert at (243, 157) on xpath=//button[@onclick='jsAlert()']
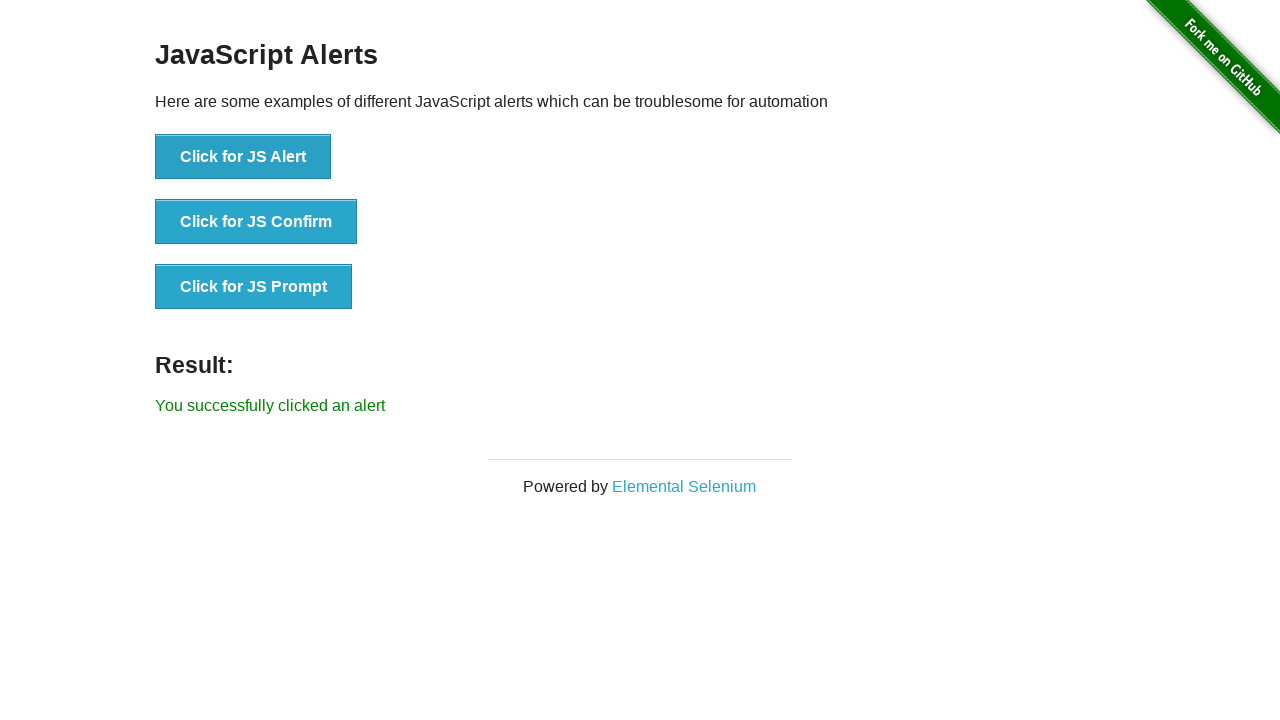

Set up dialog handler to accept information alert
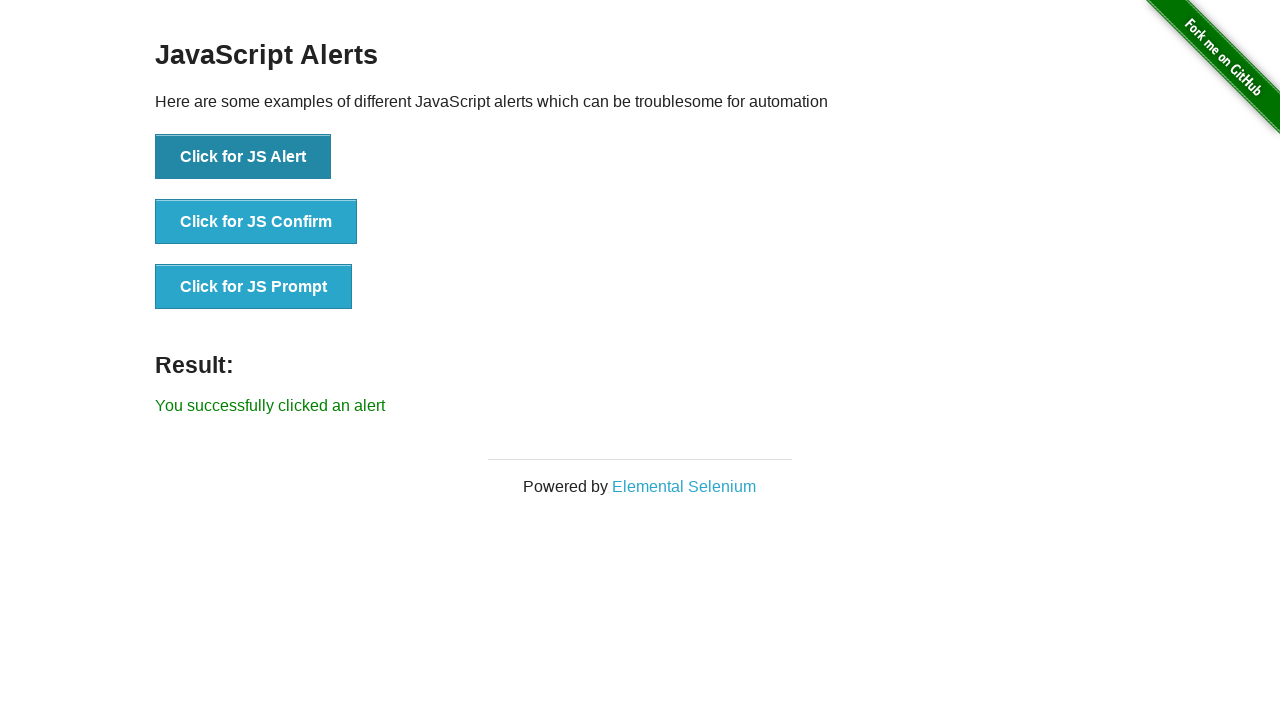

Information alert accepted and result displayed
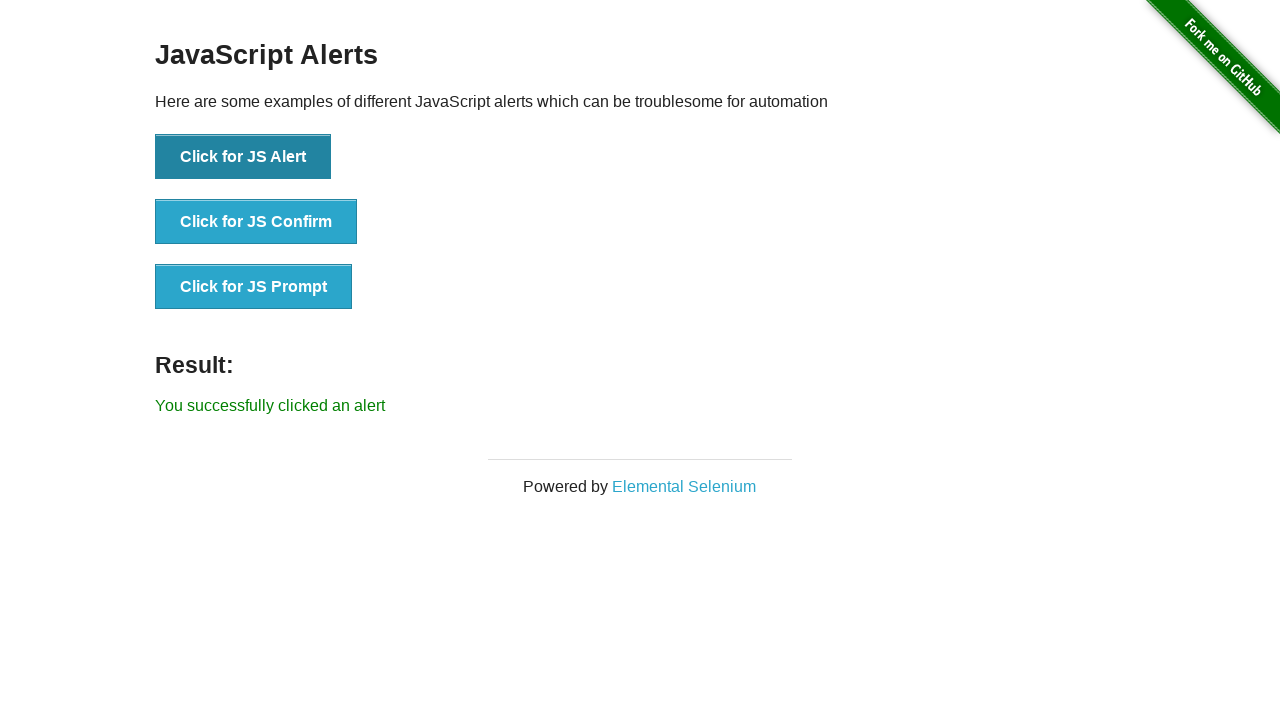

Set up dialog handler to accept confirmation alert
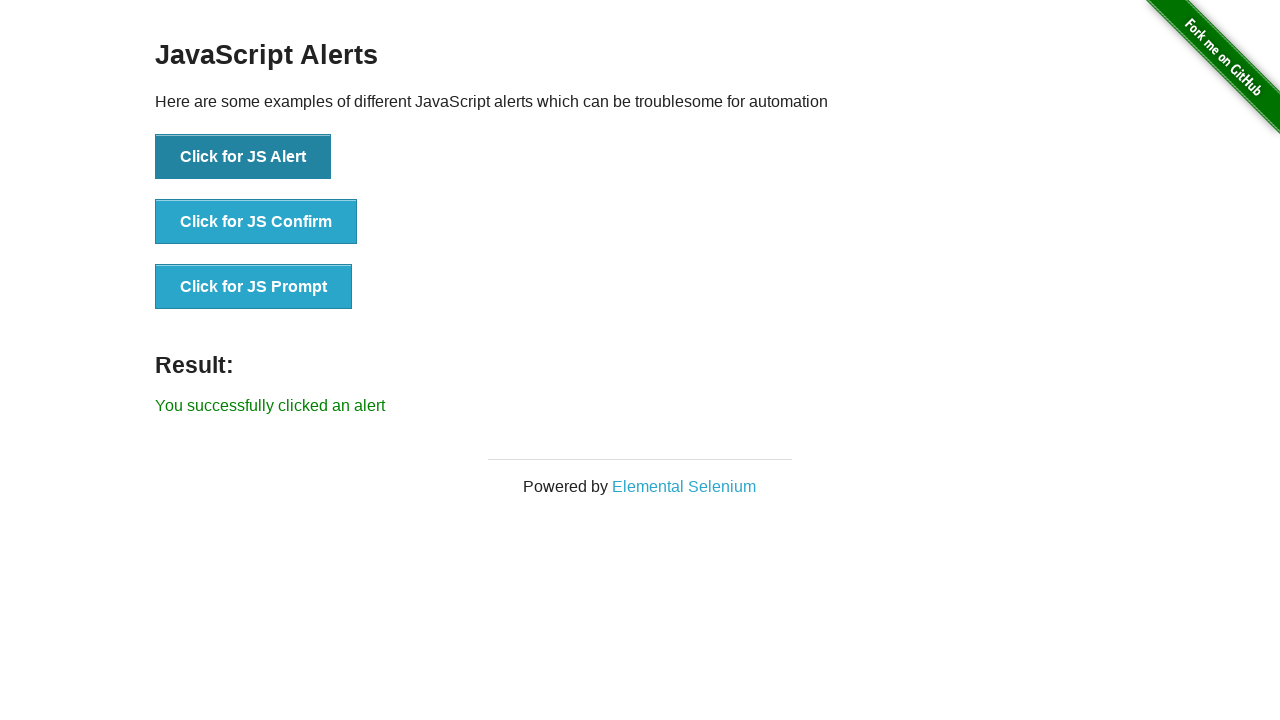

Clicked button to trigger confirmation alert at (256, 222) on xpath=//button[@onclick='jsConfirm()']
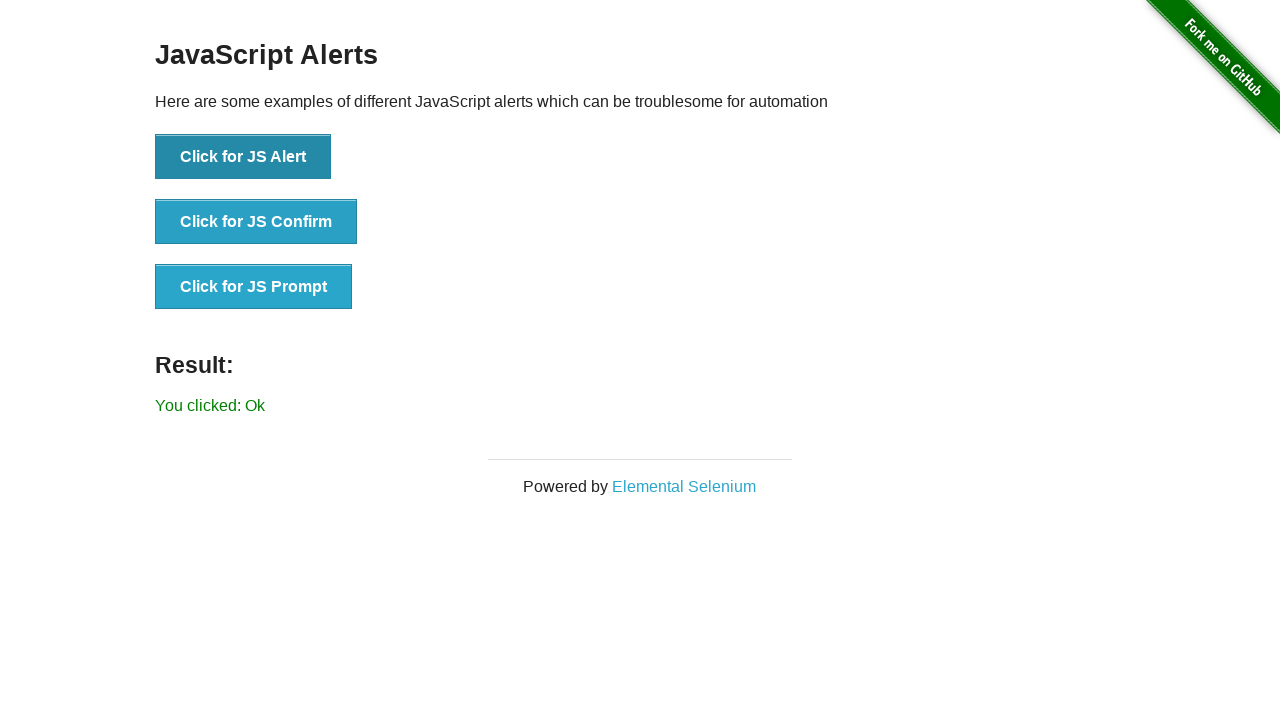

Confirmation alert accepted and result displayed
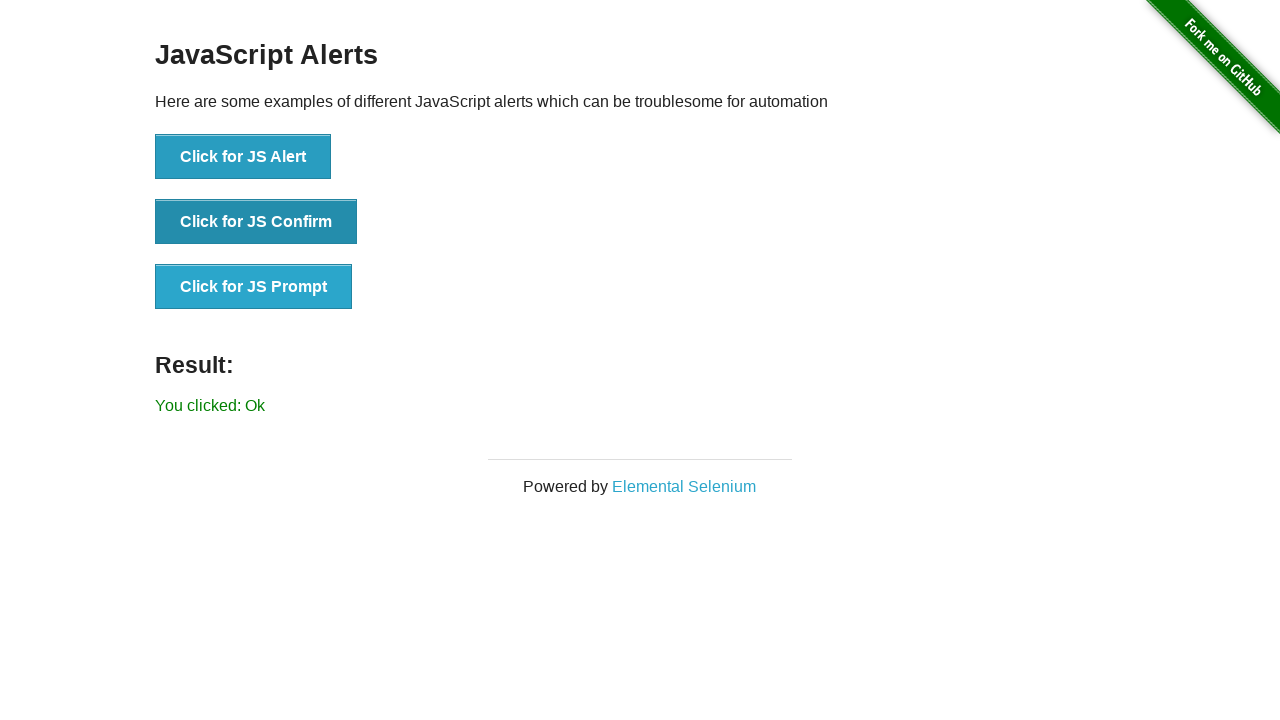

Set up dialog handler to accept prompt alert with text 'Hi, I am Credence.'
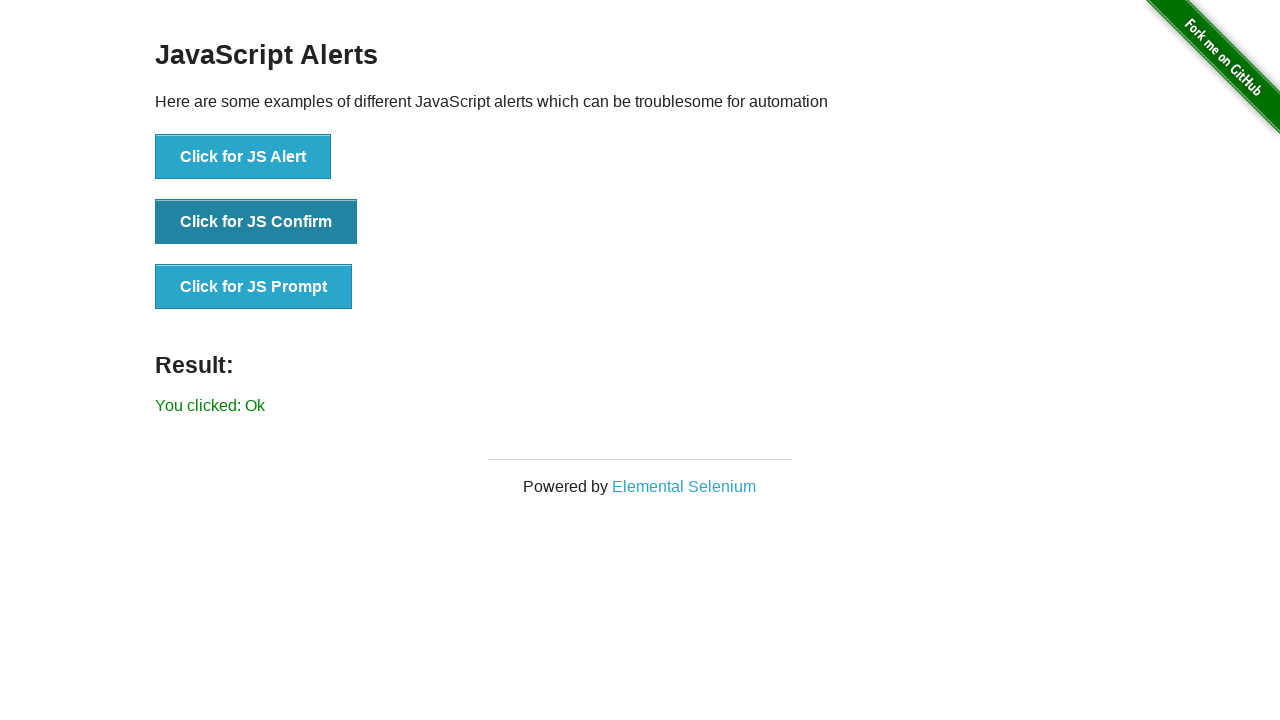

Clicked button to trigger prompt alert at (254, 287) on xpath=//button[@onclick='jsPrompt()']
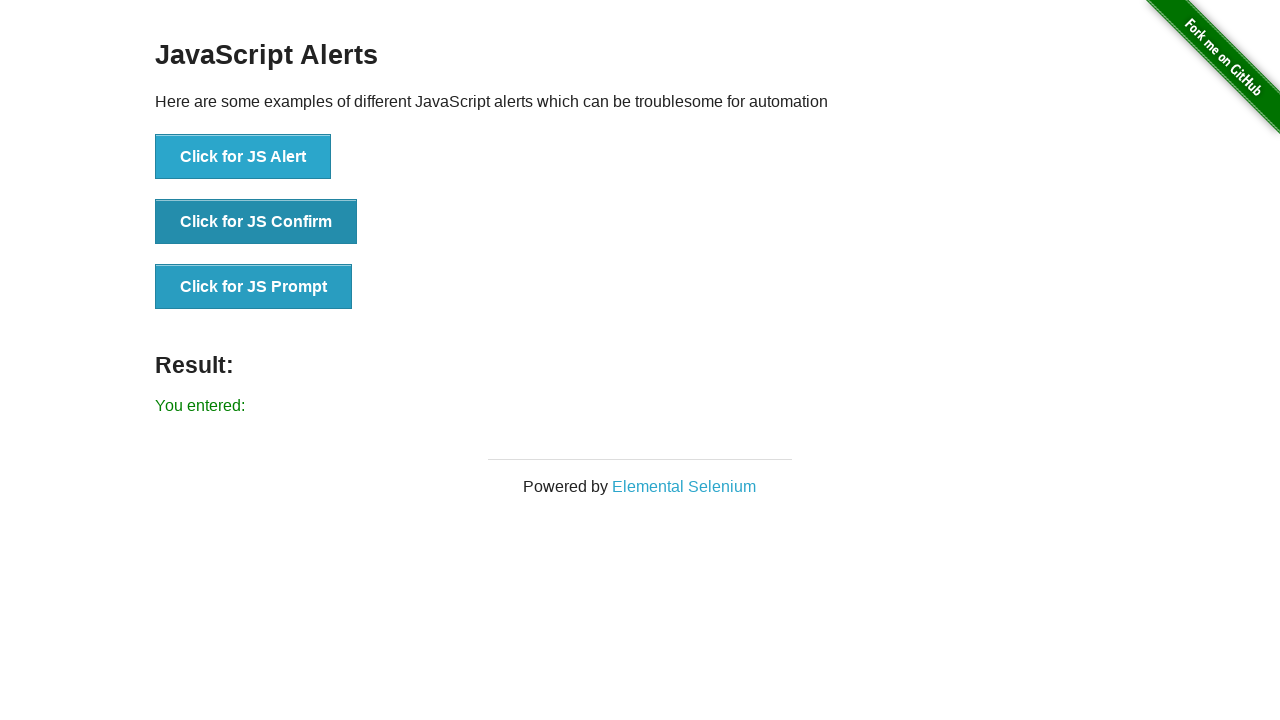

Prompt alert accepted with text and result displayed
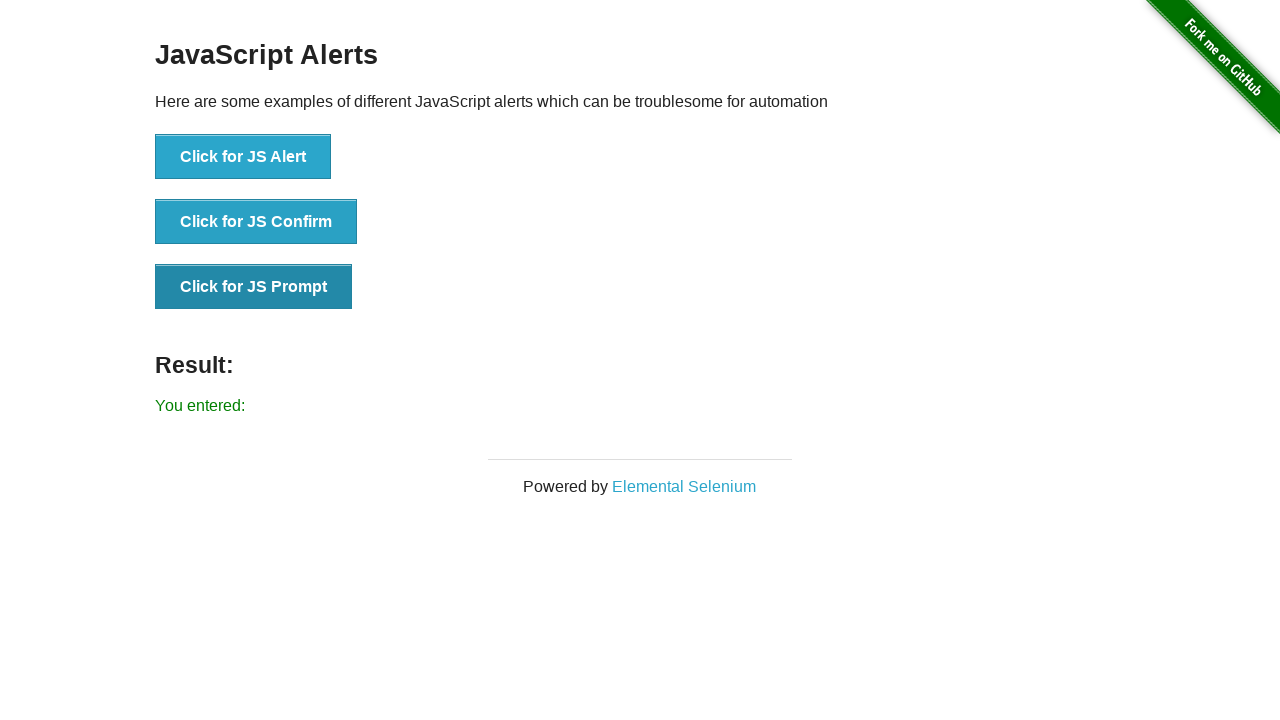

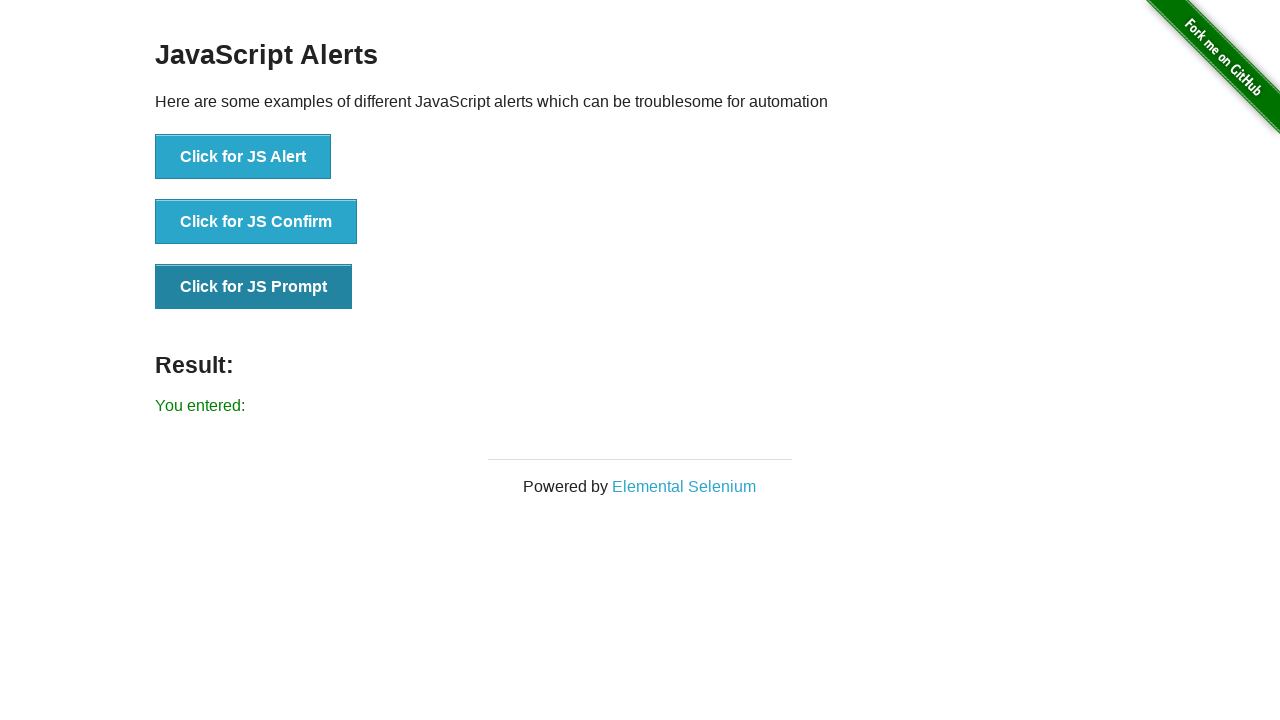